Tests iframe navigation by clicking on a nested iframe link, switching to outer and inner iframes, and entering text into an input field within the nested iframe structure.

Starting URL: https://demo.automationtesting.in/Frames.html

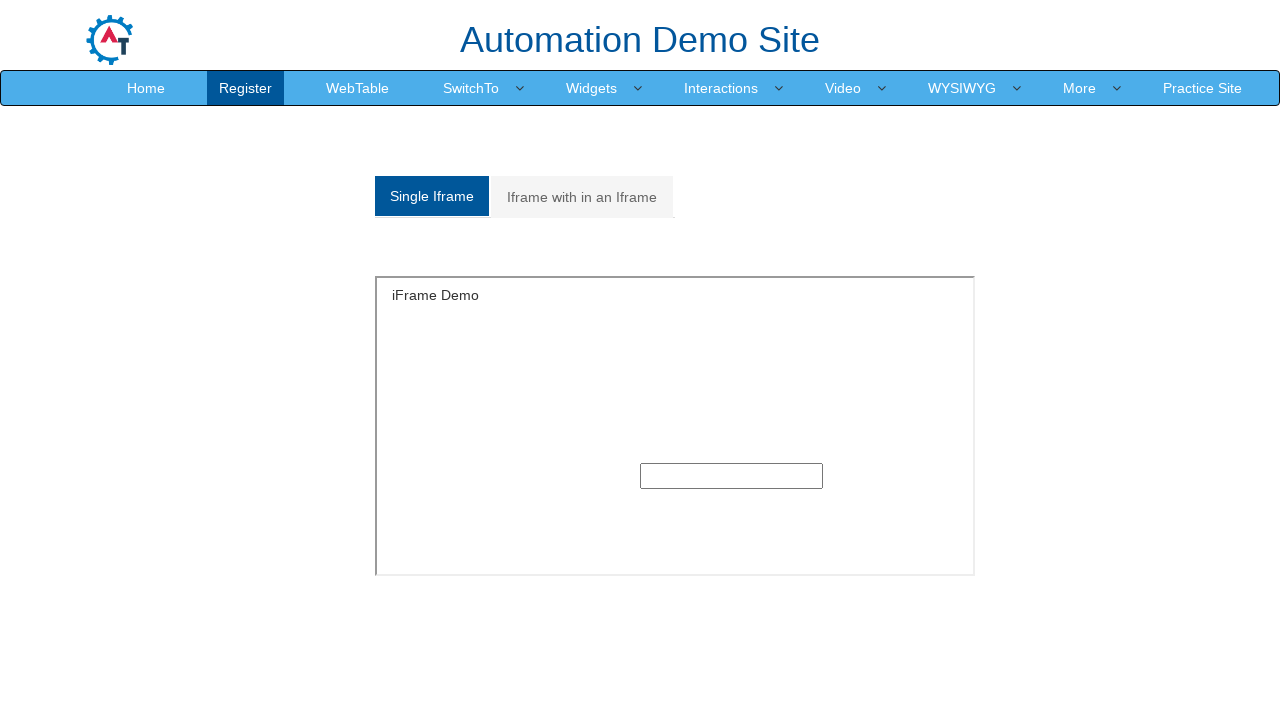

Clicked on 'Iframe with in an Iframe' link at (582, 197) on xpath=/html/body/section/div[1]/div/div/div/div[1]/div/ul/li[2]/a
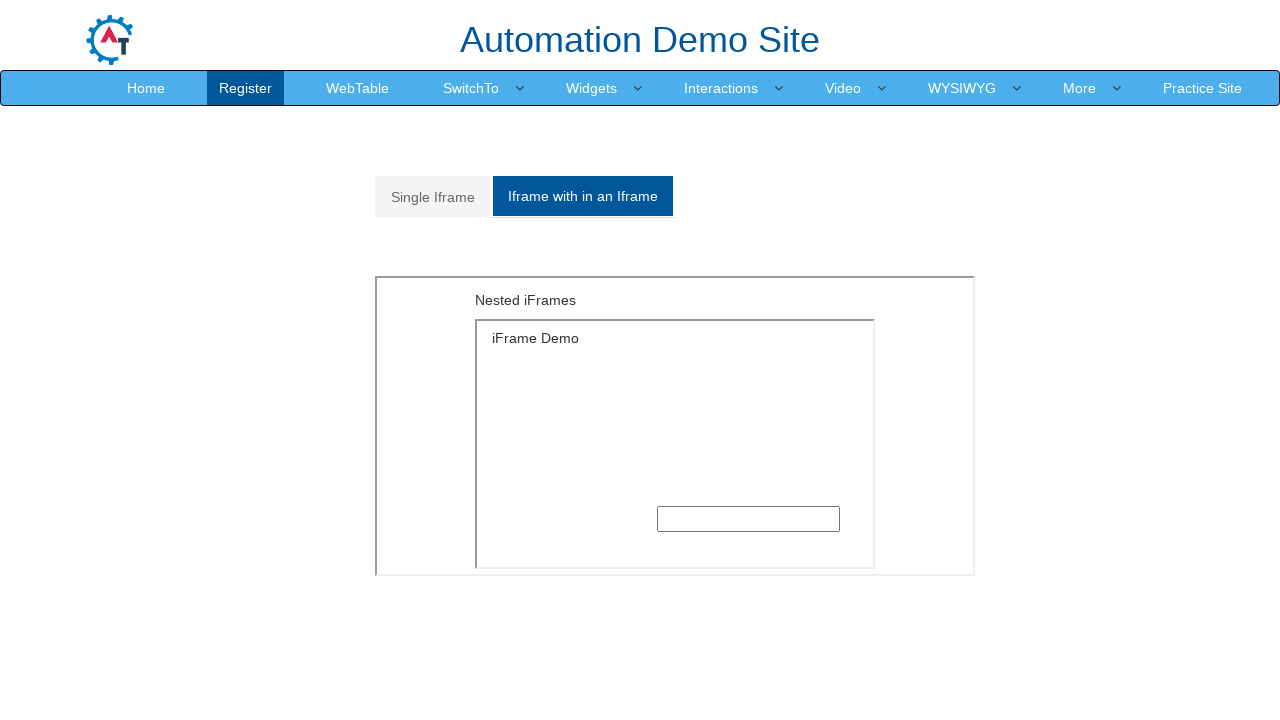

Located and switched to outer iframe with ID 'Multiple iframe'
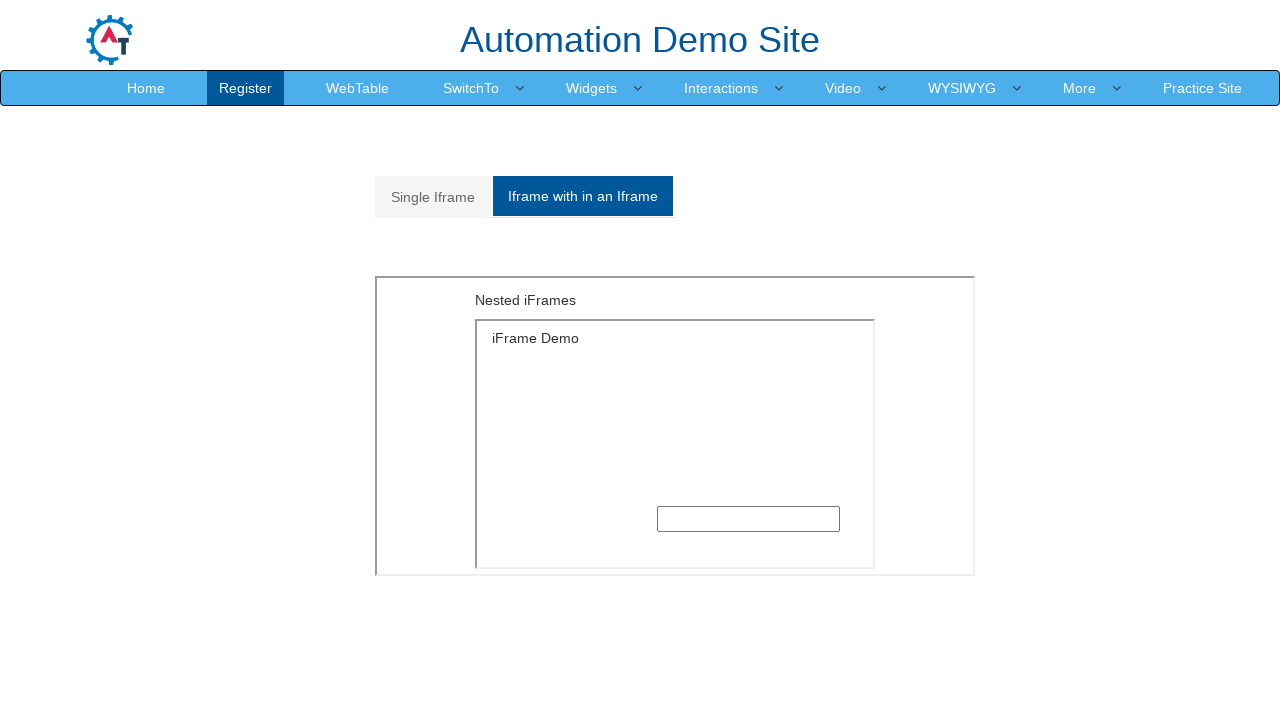

Located nested inner iframe within the outer iframe
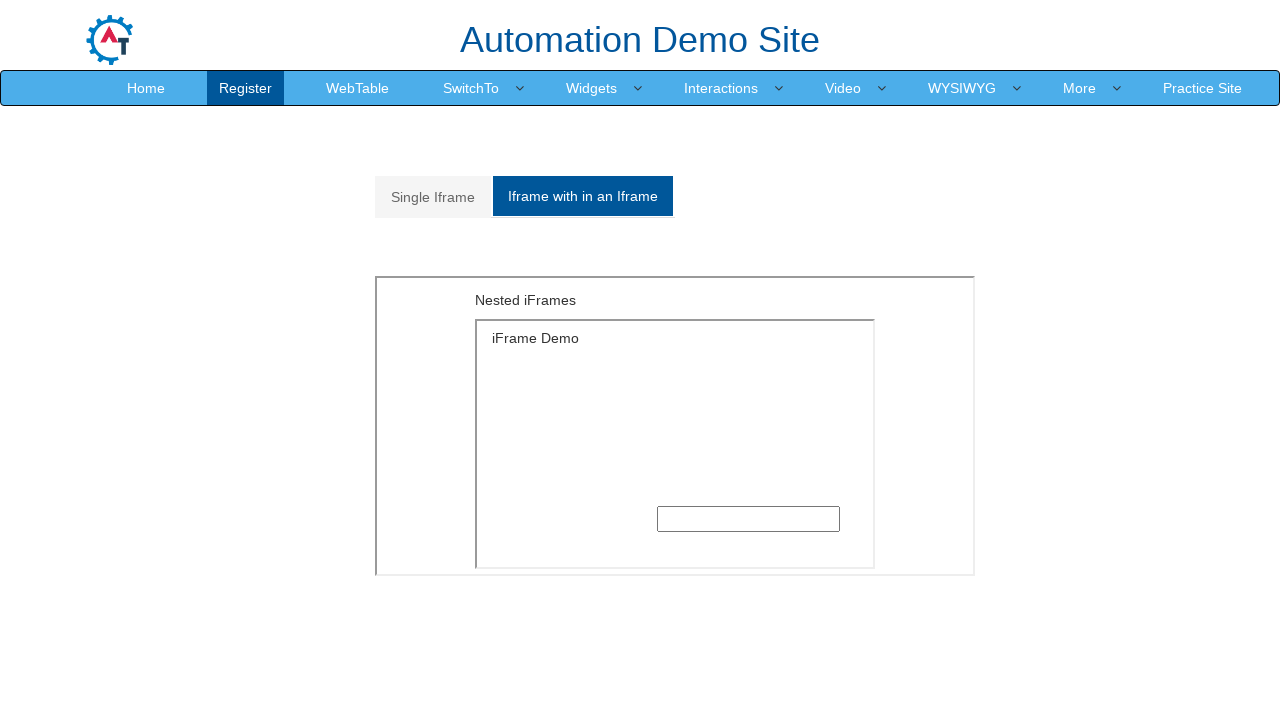

Entered text 'Iframe hihi' into input field within nested iframe on #Multiple iframe >> nth=0 >> internal:control=enter-frame >> iframe >> nth=0 >> 
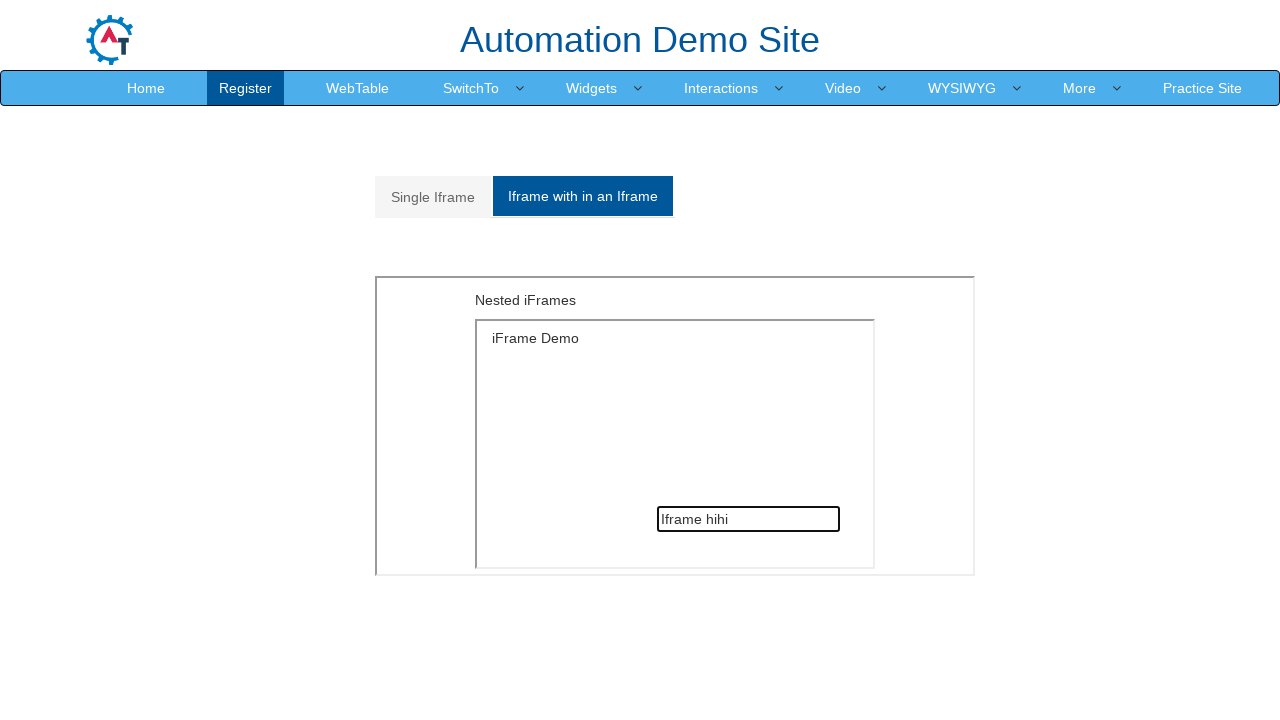

Waited 2 seconds for content to stabilize
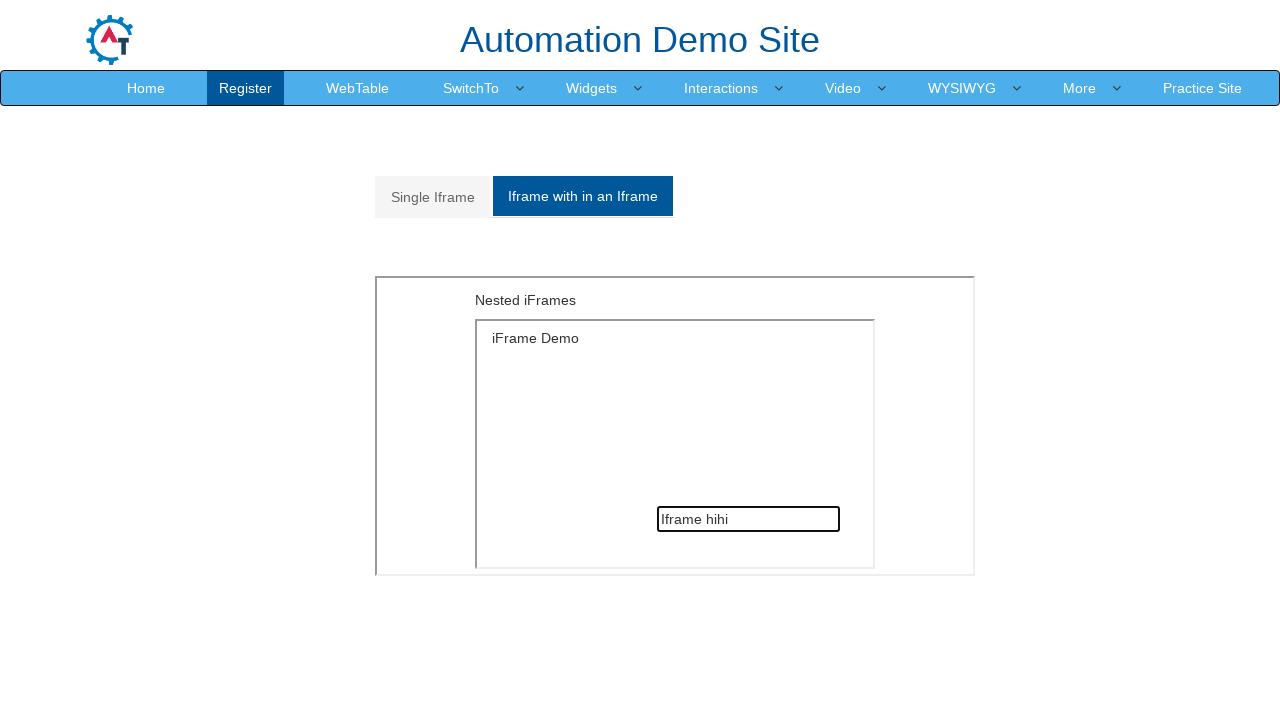

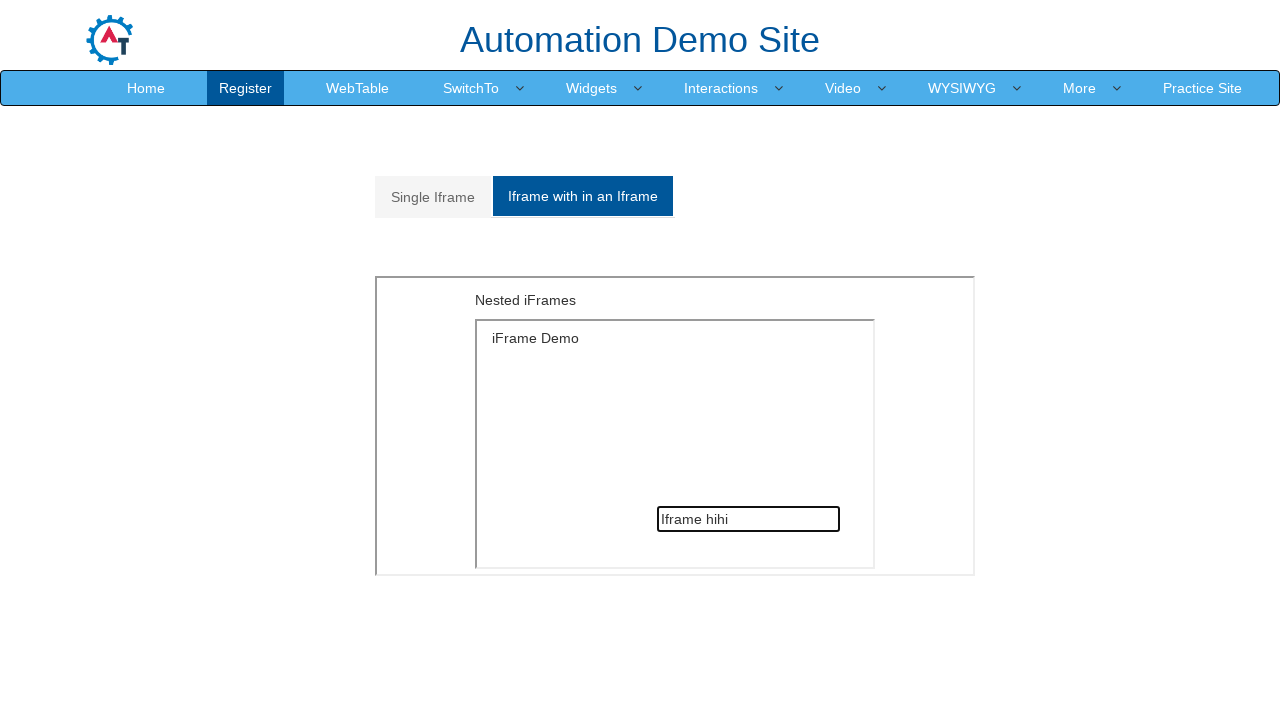